Tests radio button functionality by clicking on different radio buttons in sport and color groups, then verifying each selection is properly selected.

Starting URL: https://practice.cydeo.com/radio_buttons

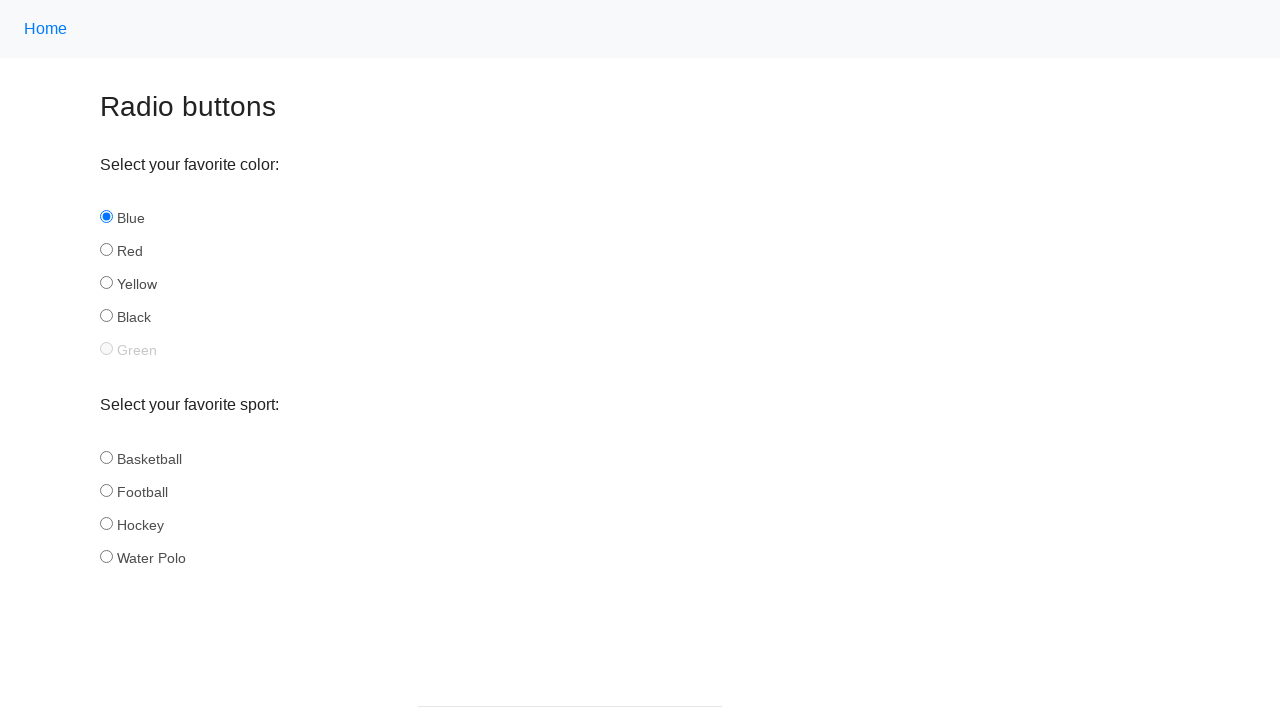

Clicked radio button with id 'hockey' in 'sport' group at (106, 523) on input[name='sport'] >> nth=2
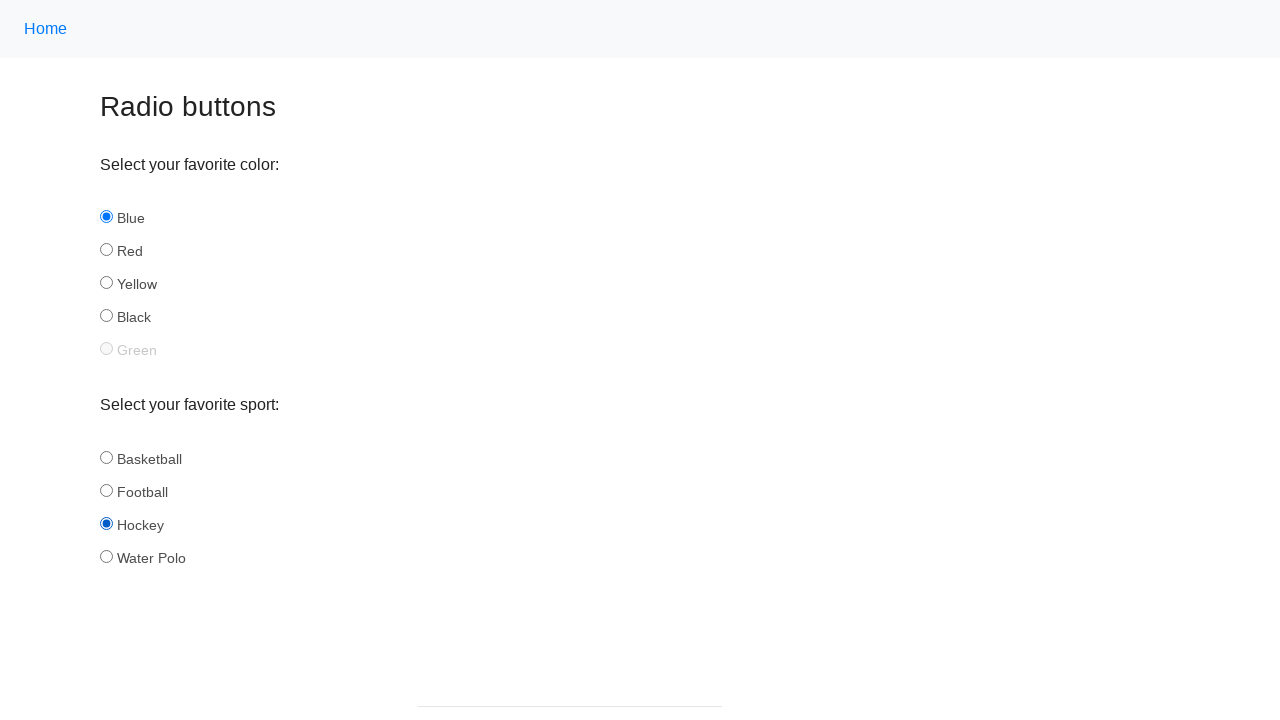

Verified that radio button 'hockey' is selected: True
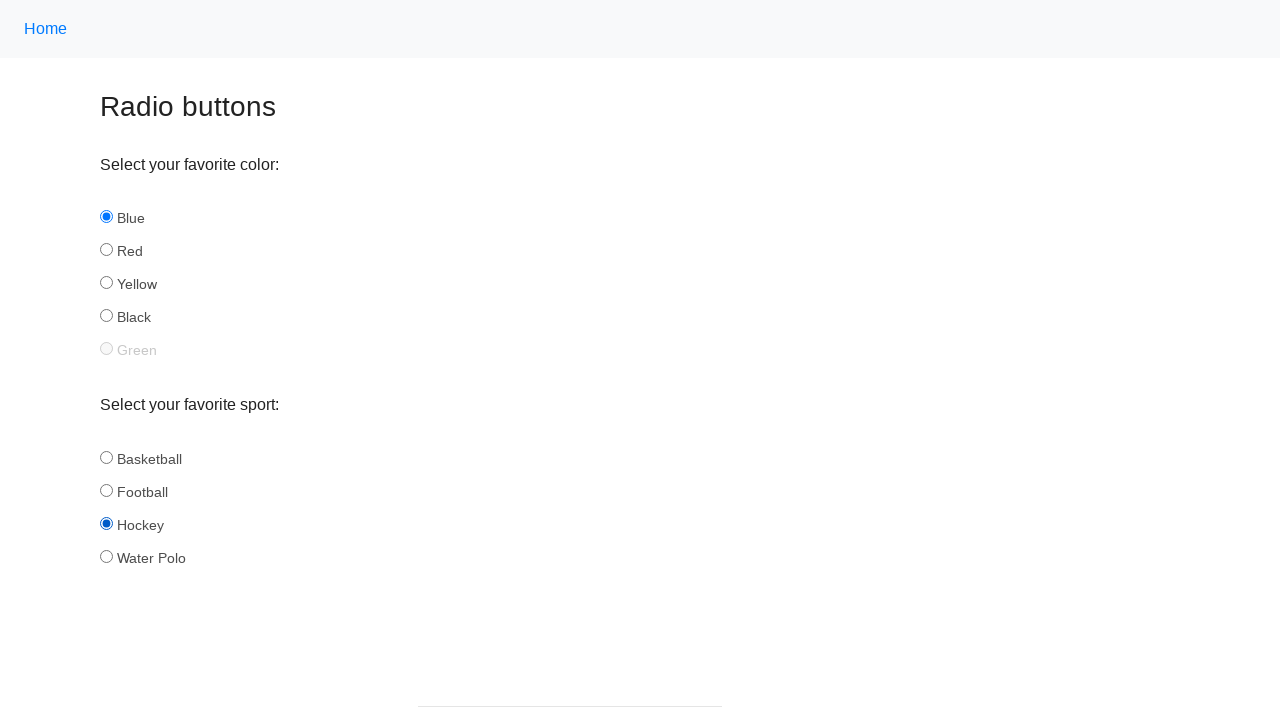

Clicked radio button with id 'football' in 'sport' group at (106, 490) on input[name='sport'] >> nth=1
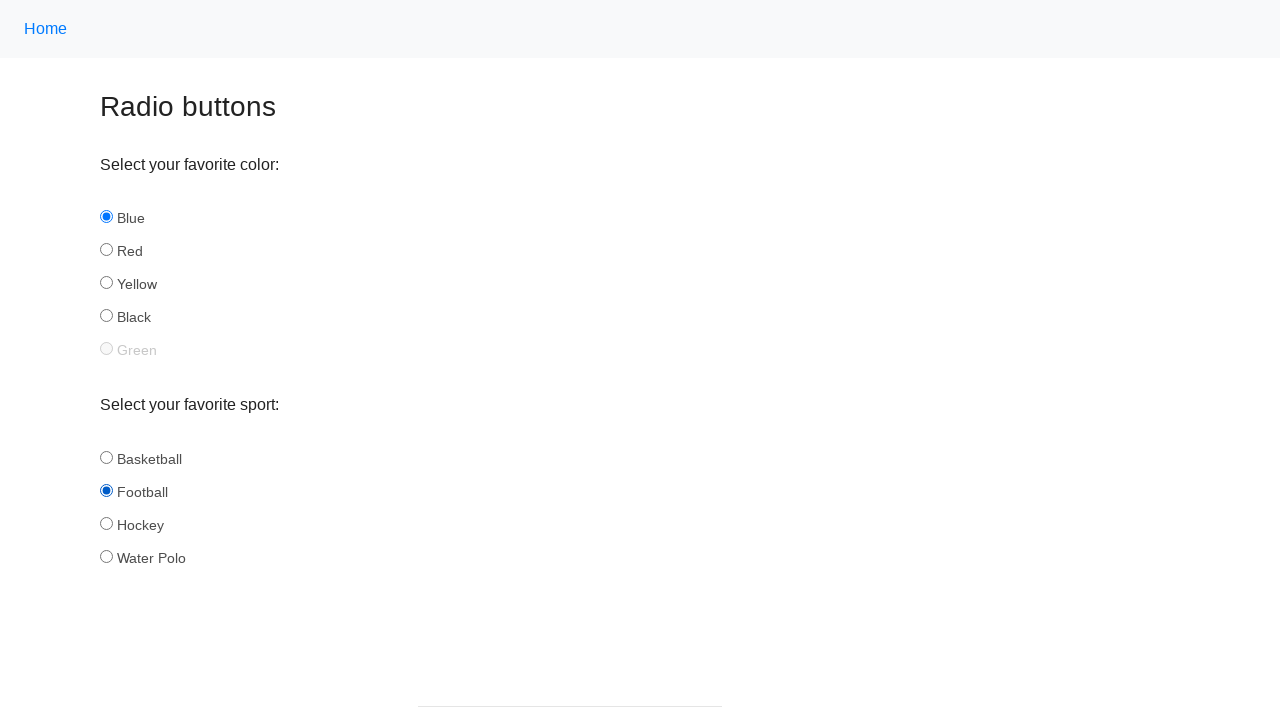

Verified that radio button 'football' is selected: True
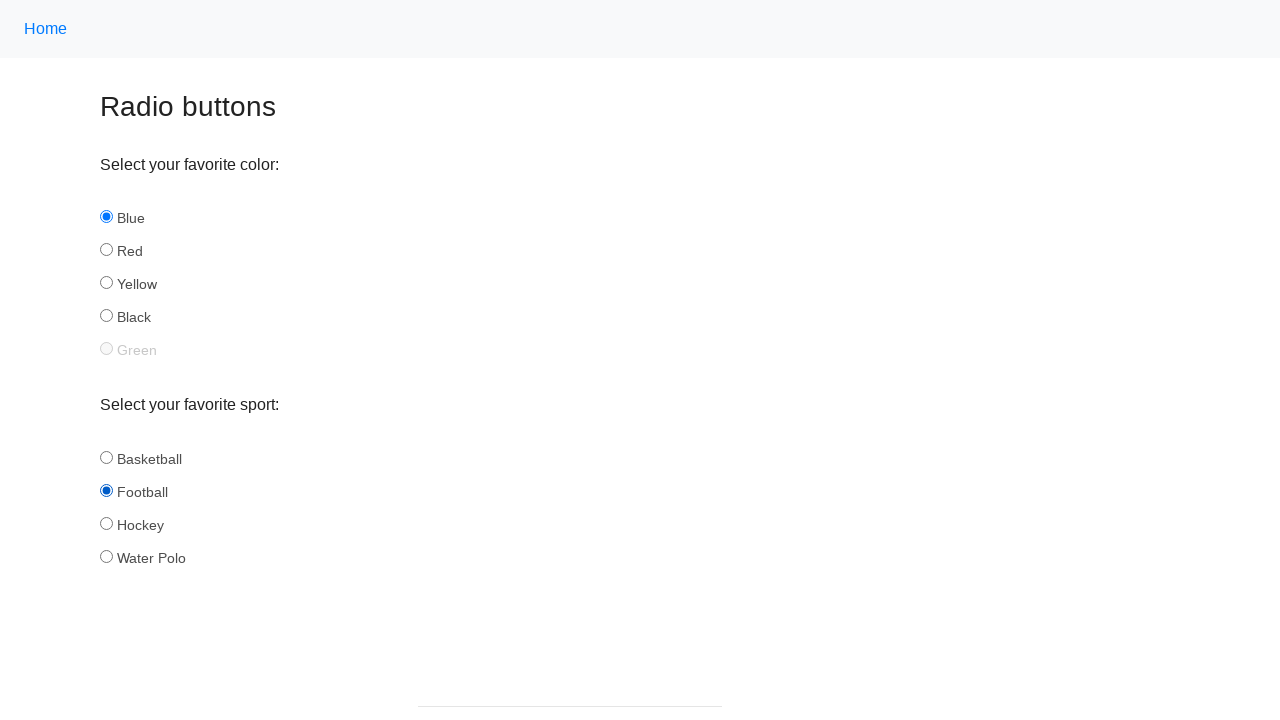

Clicked radio button with id 'yellow' in 'color' group at (106, 283) on input[name='color'] >> nth=2
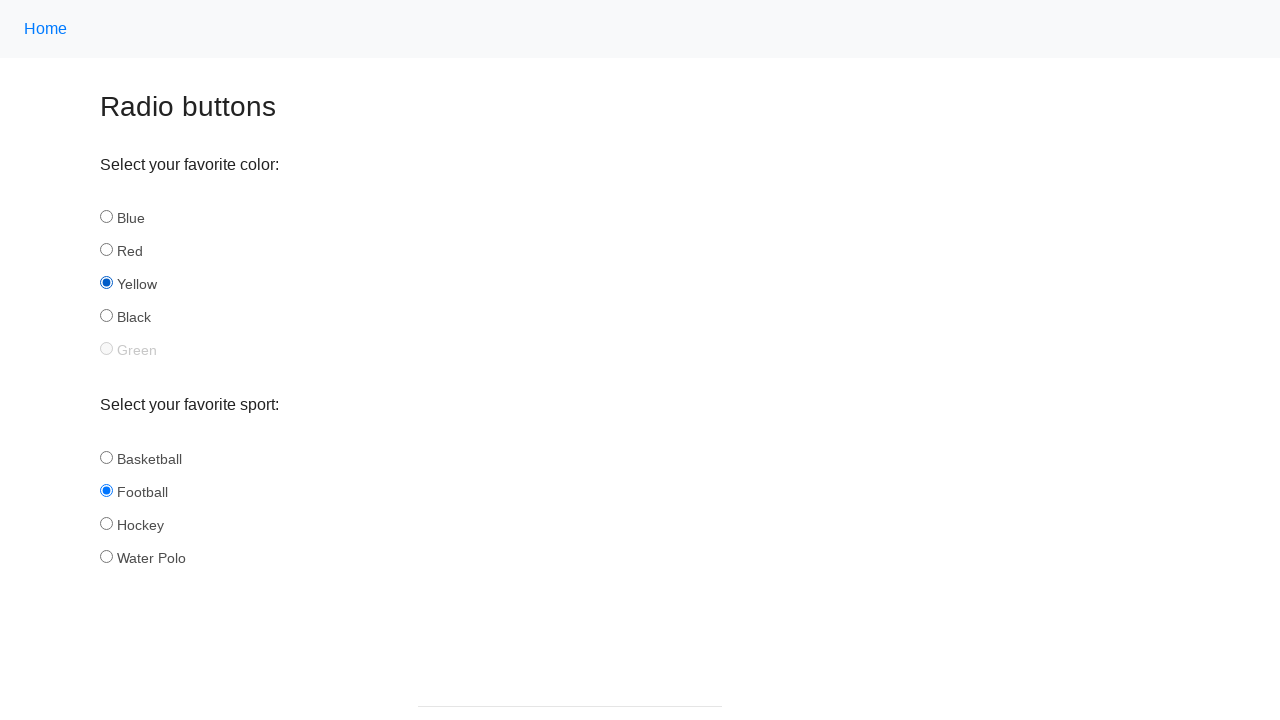

Verified that radio button 'yellow' is selected: True
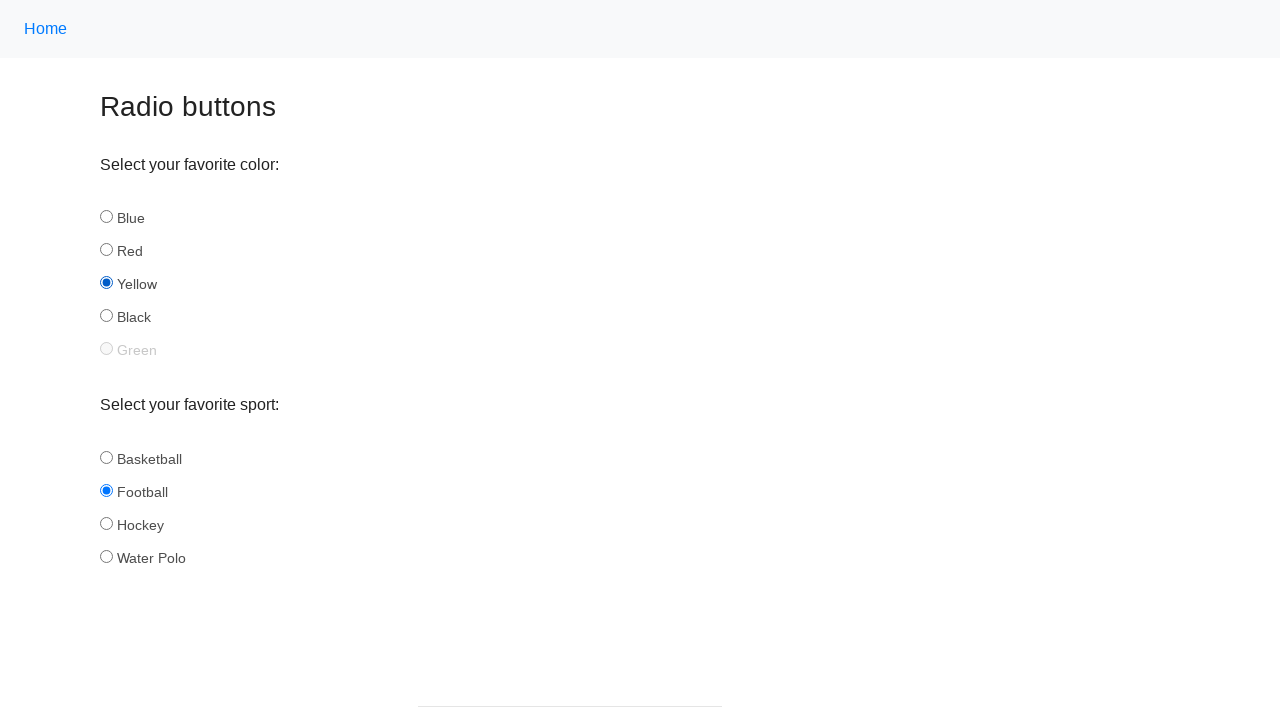

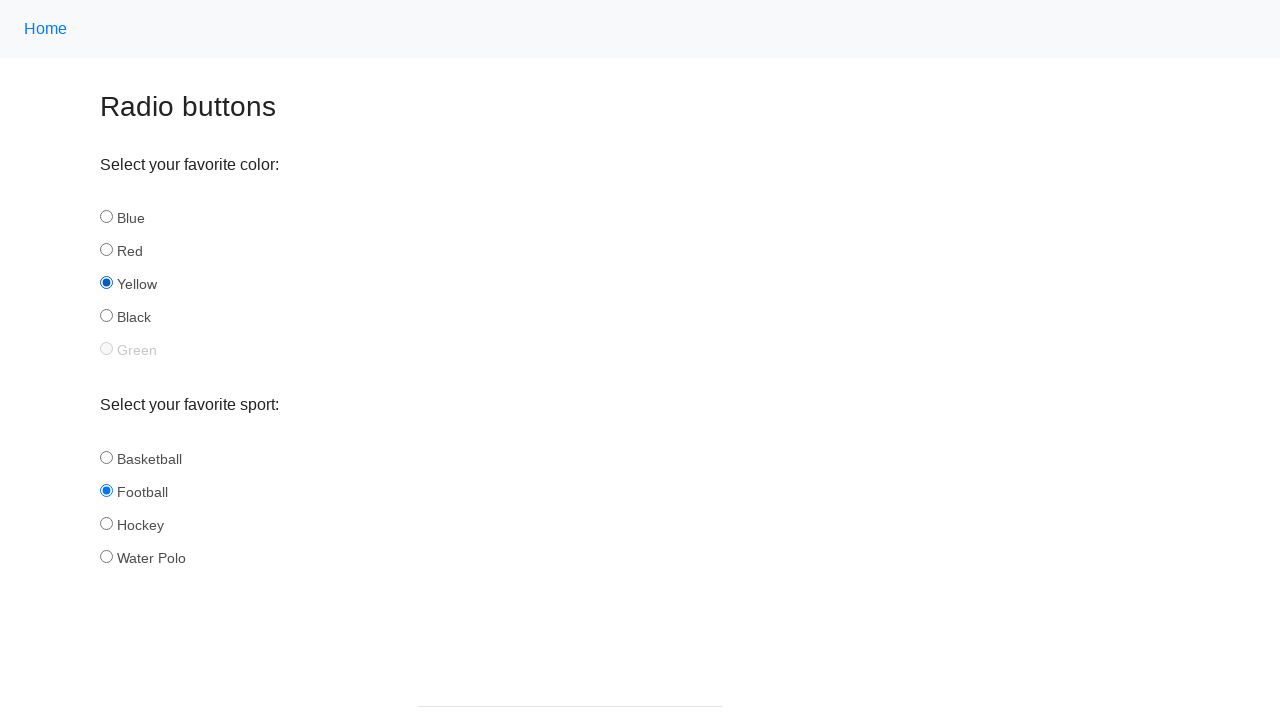